Tests date picker functionality by clicking on a date field, then selecting a month, year, and day from the calendar widget

Starting URL: https://www.dummyticket.com/dummy-ticket-for-visa-application/

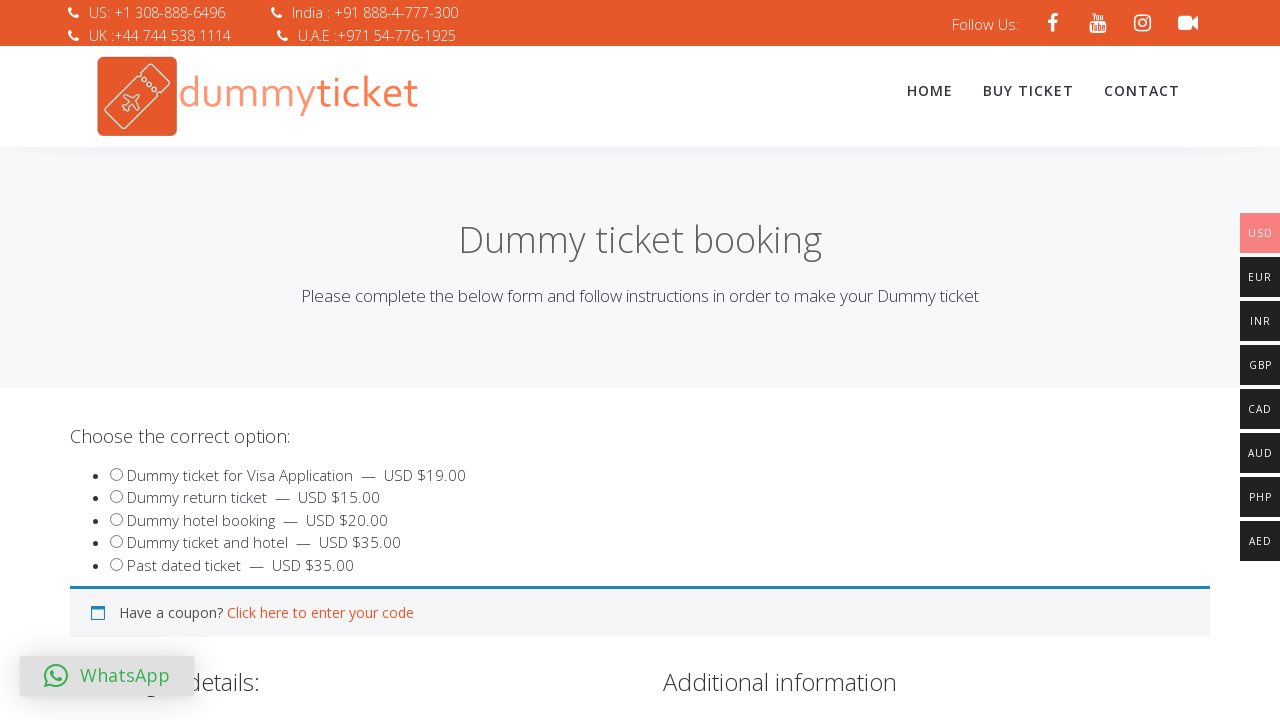

Clicked on the date of birth field to open the date picker at (344, 360) on #dob
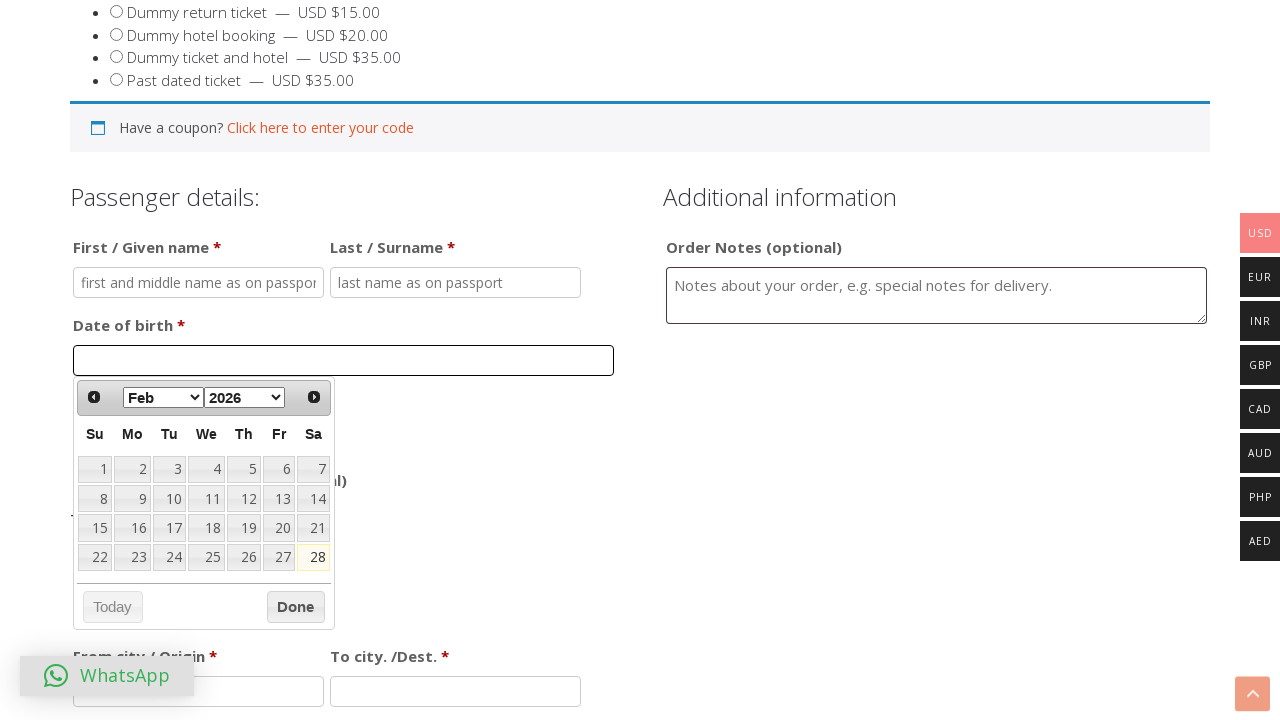

Date picker calendar widget loaded and month dropdown became visible
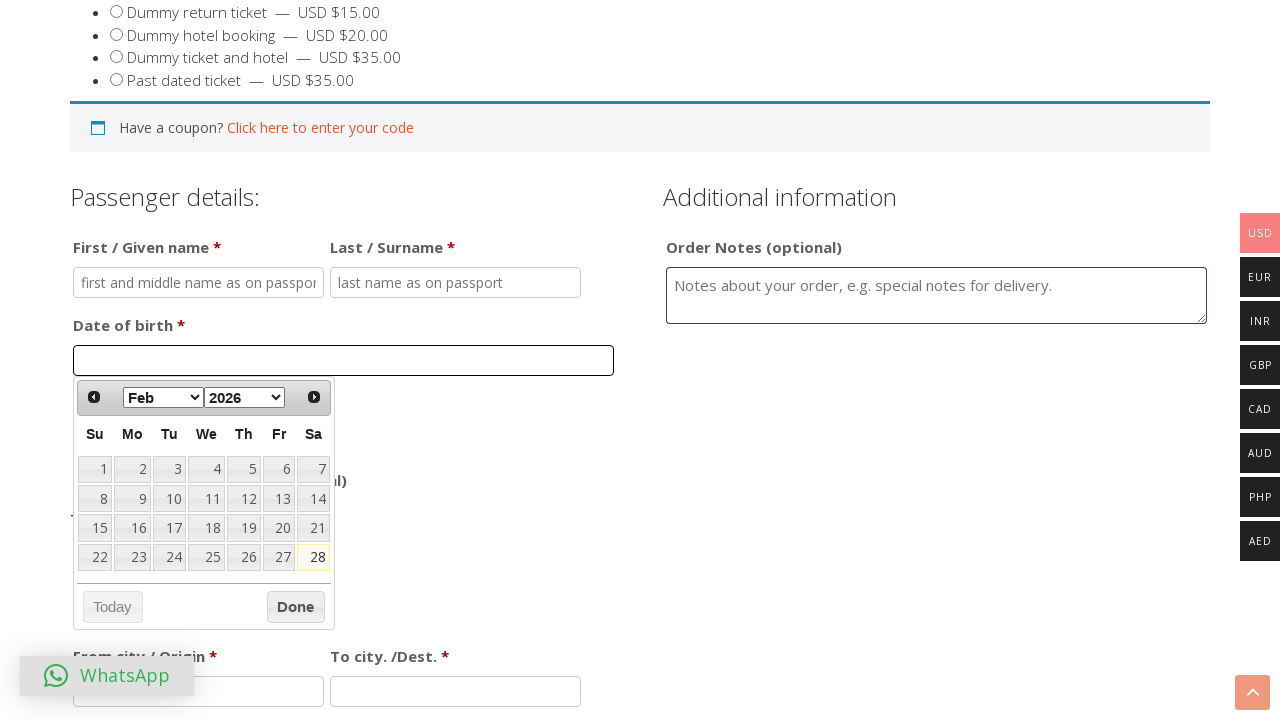

Selected February from the month dropdown on select.ui-datepicker-month
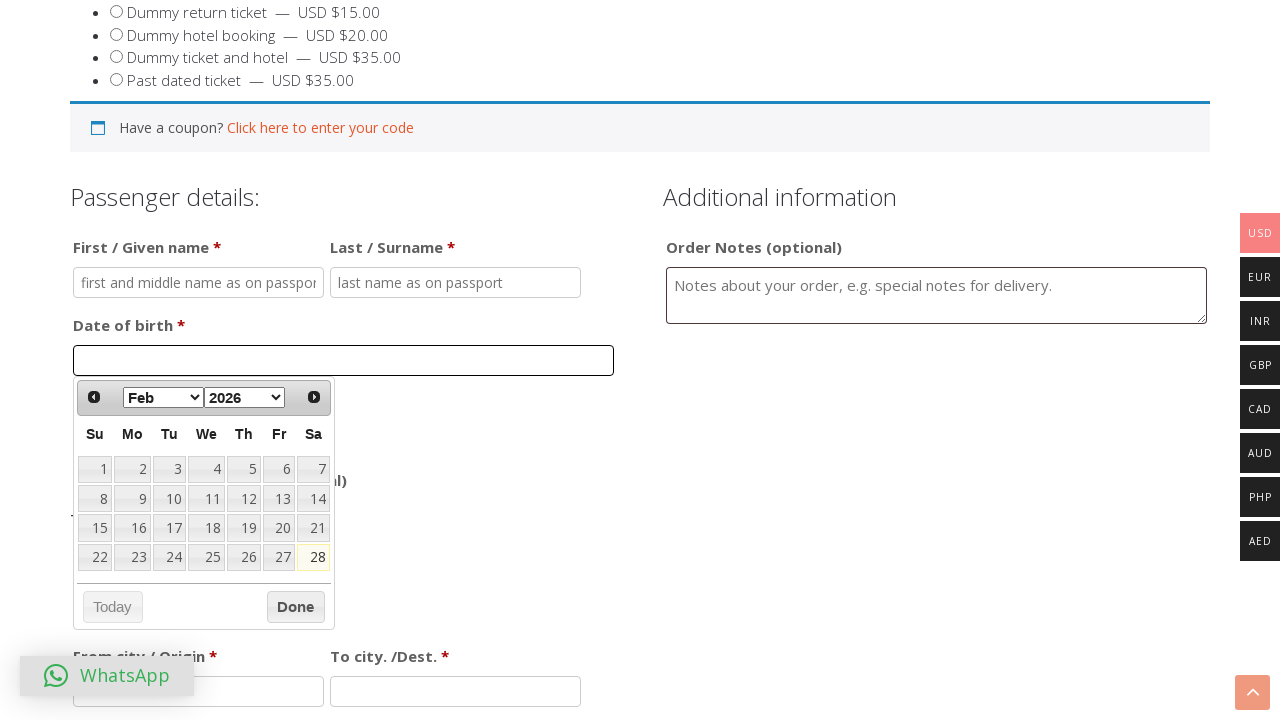

Selected 1996 from the year dropdown on select.ui-datepicker-year
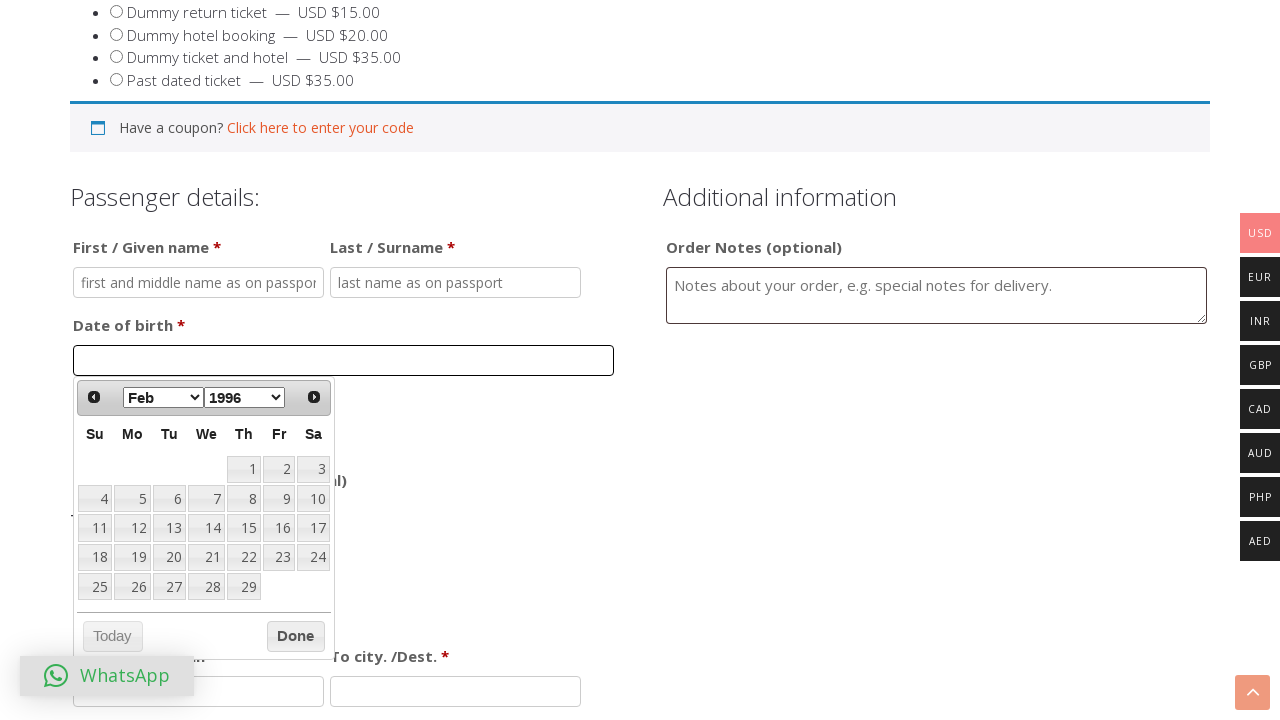

Clicked on day 1 to complete the date selection (February 1, 1996) at (244, 469) on a[data-date='1']
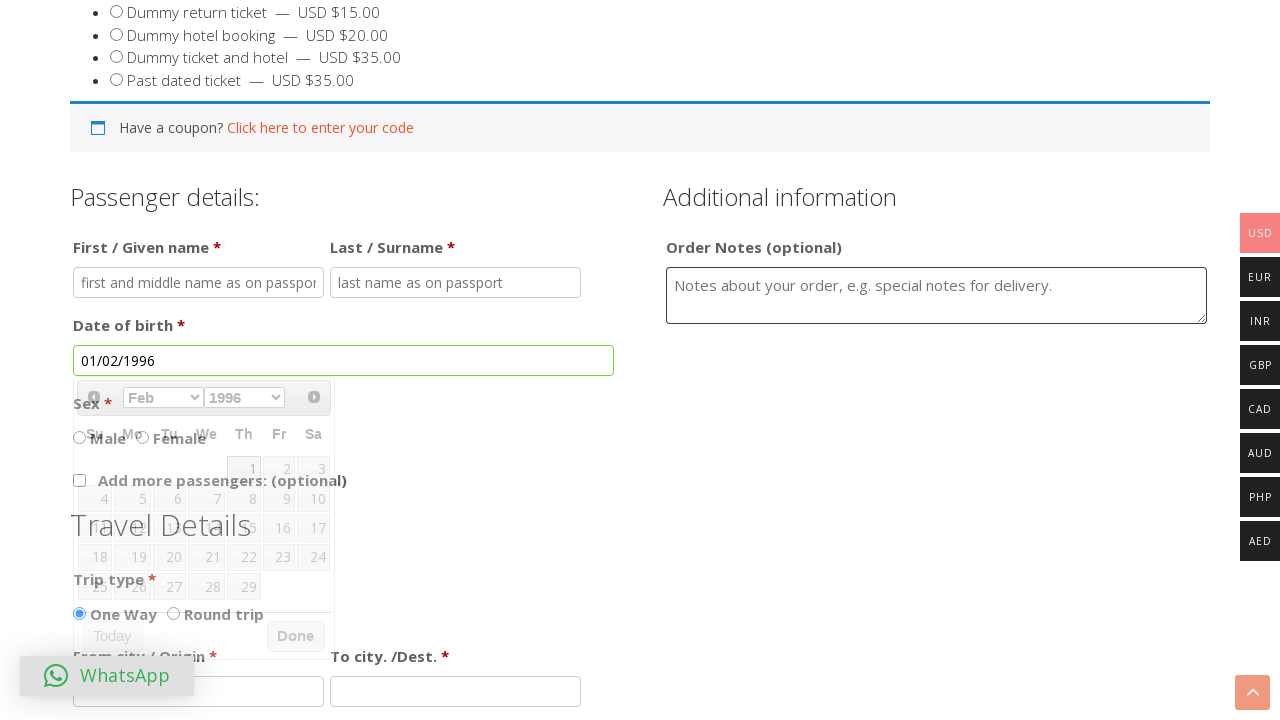

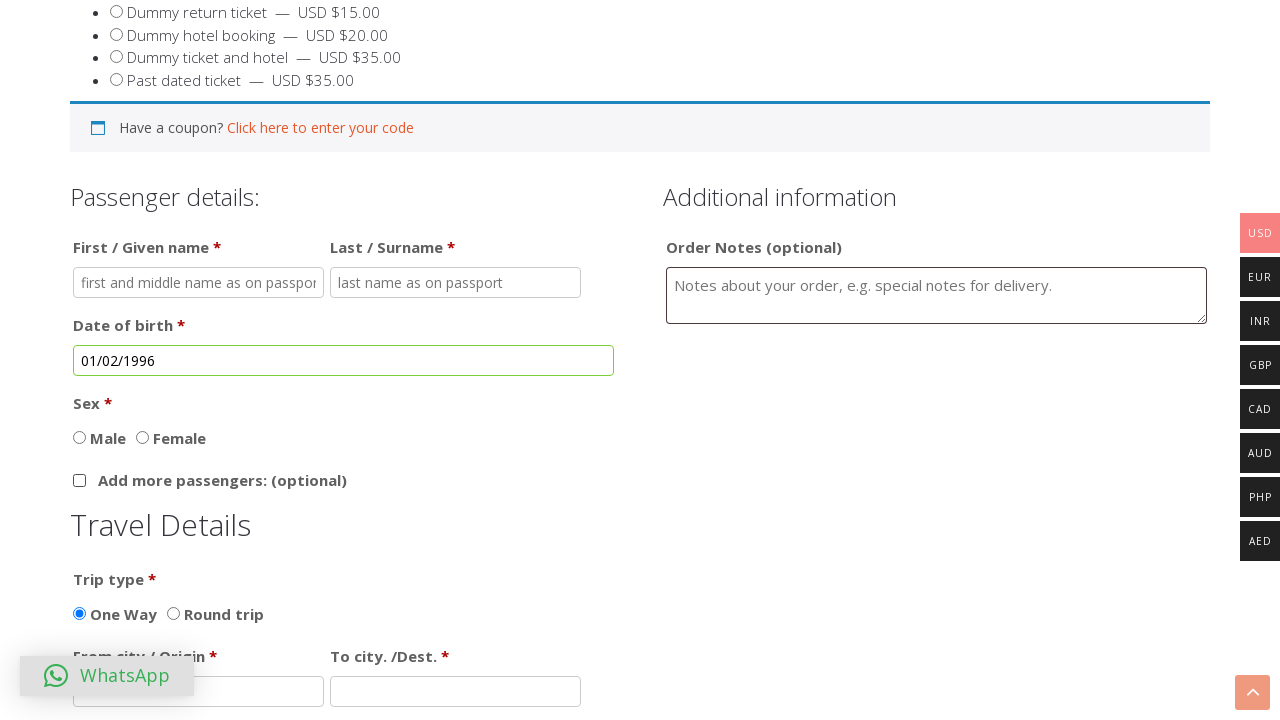